Tests dynamic controls by clicking the Remove button and waiting for the confirmation message to appear

Starting URL: http://the-internet.herokuapp.com/dynamic_controls

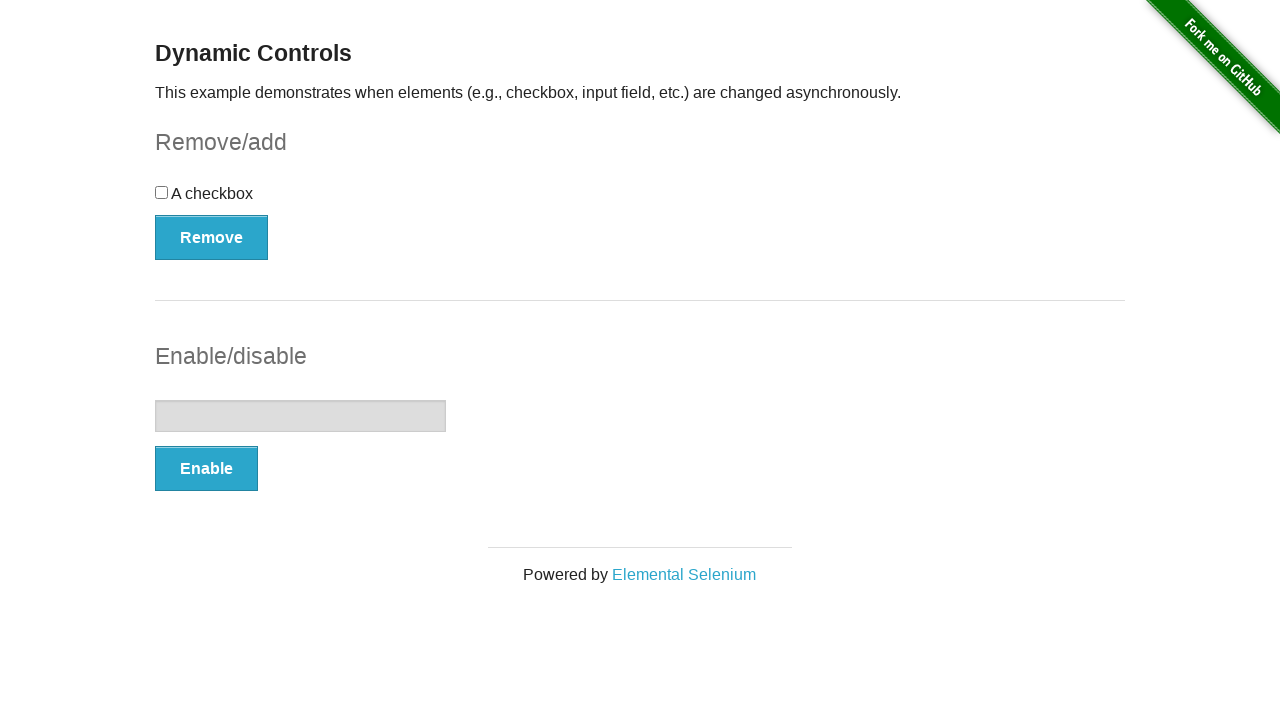

Clicked the Remove button to remove the checkbox at (212, 237) on button[onclick='swapCheckbox()']
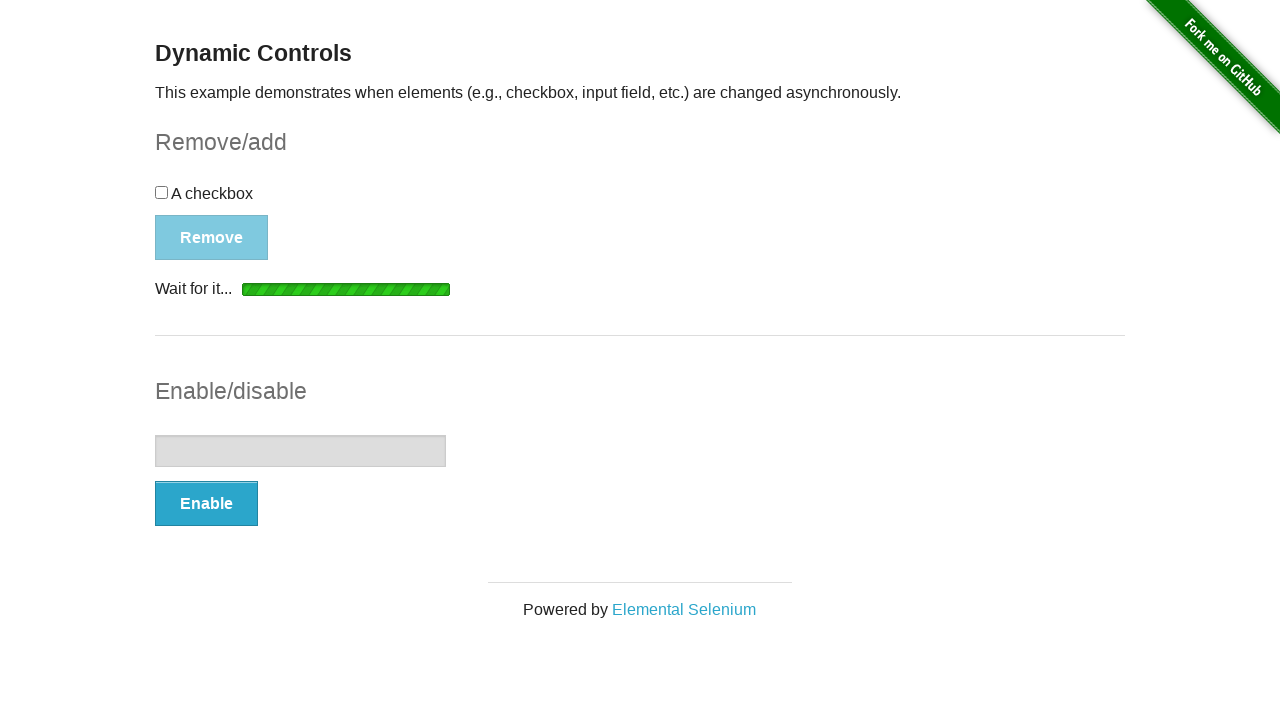

Waited for confirmation message to appear
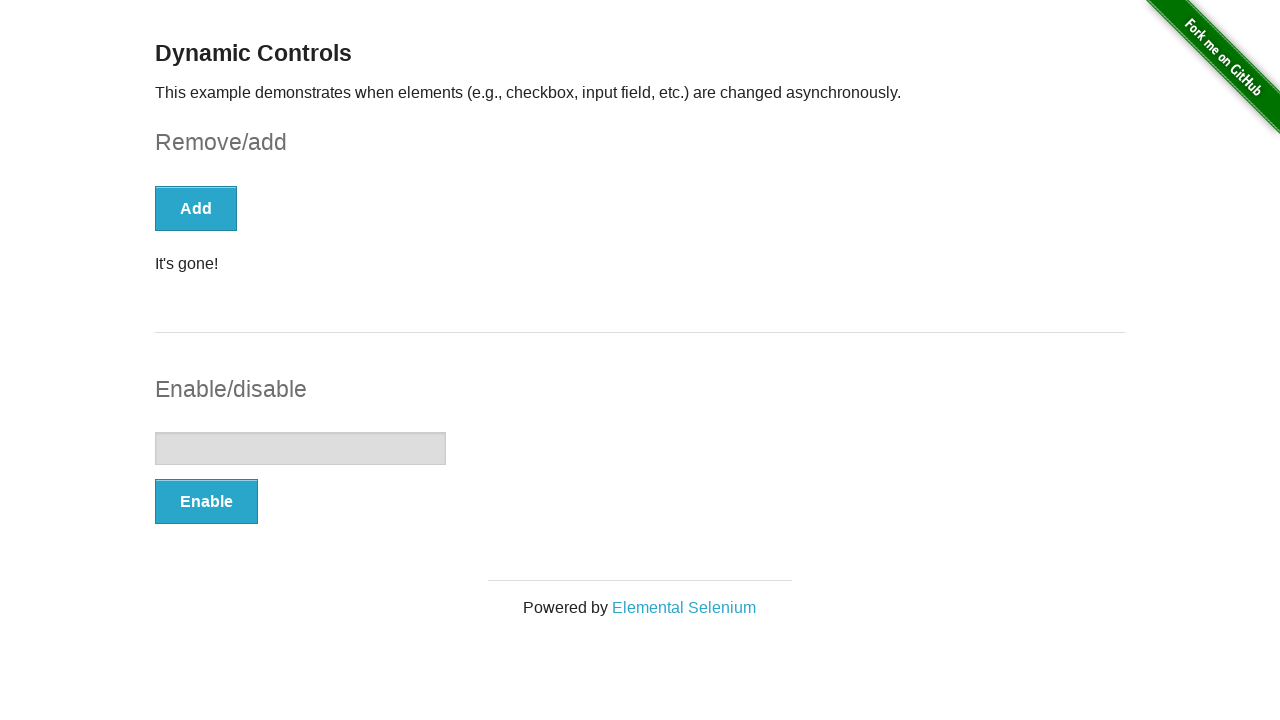

Retrieved the text content of the confirmation message
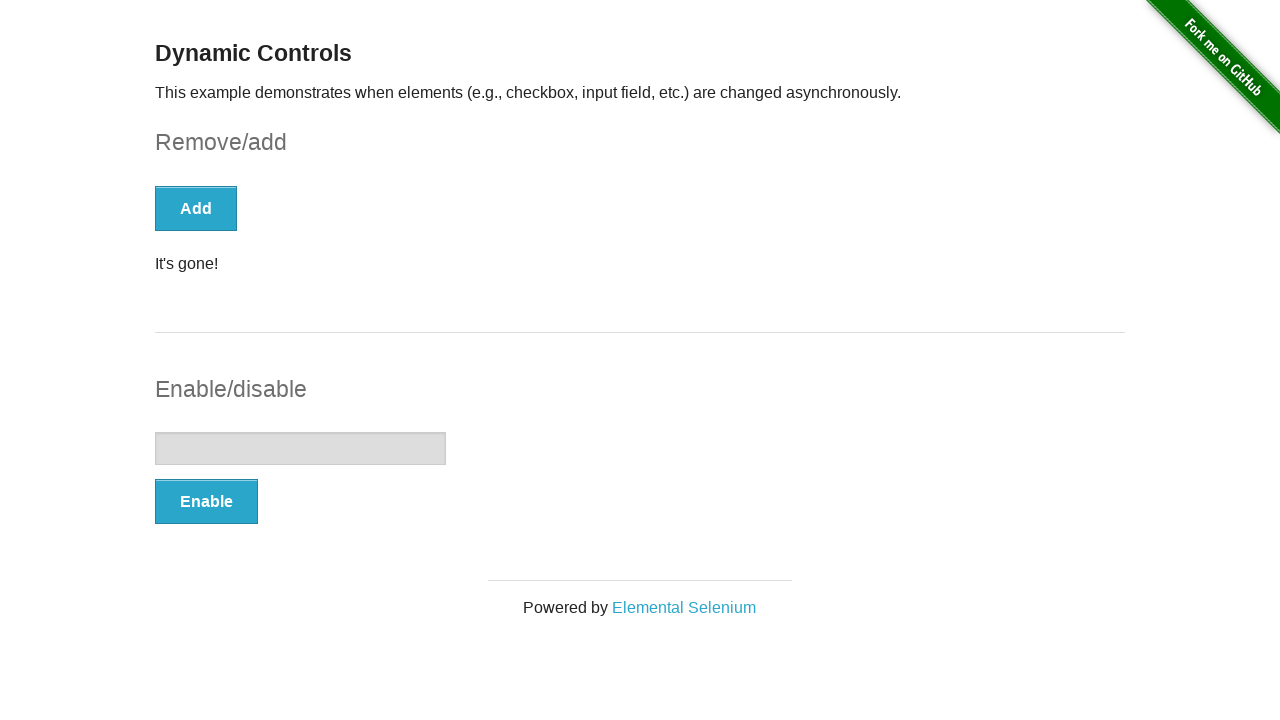

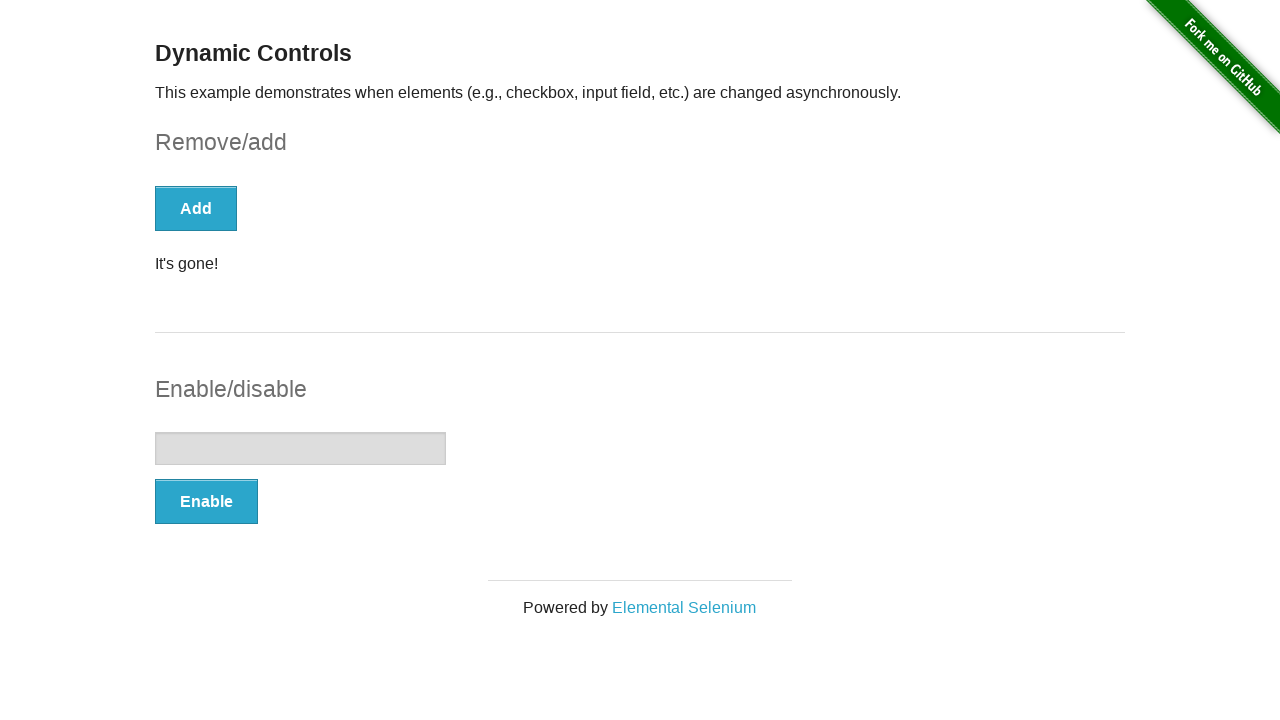